Navigates to the polls section and votes by selecting a radio button and submitting the poll

Starting URL: https://slashdot.org/

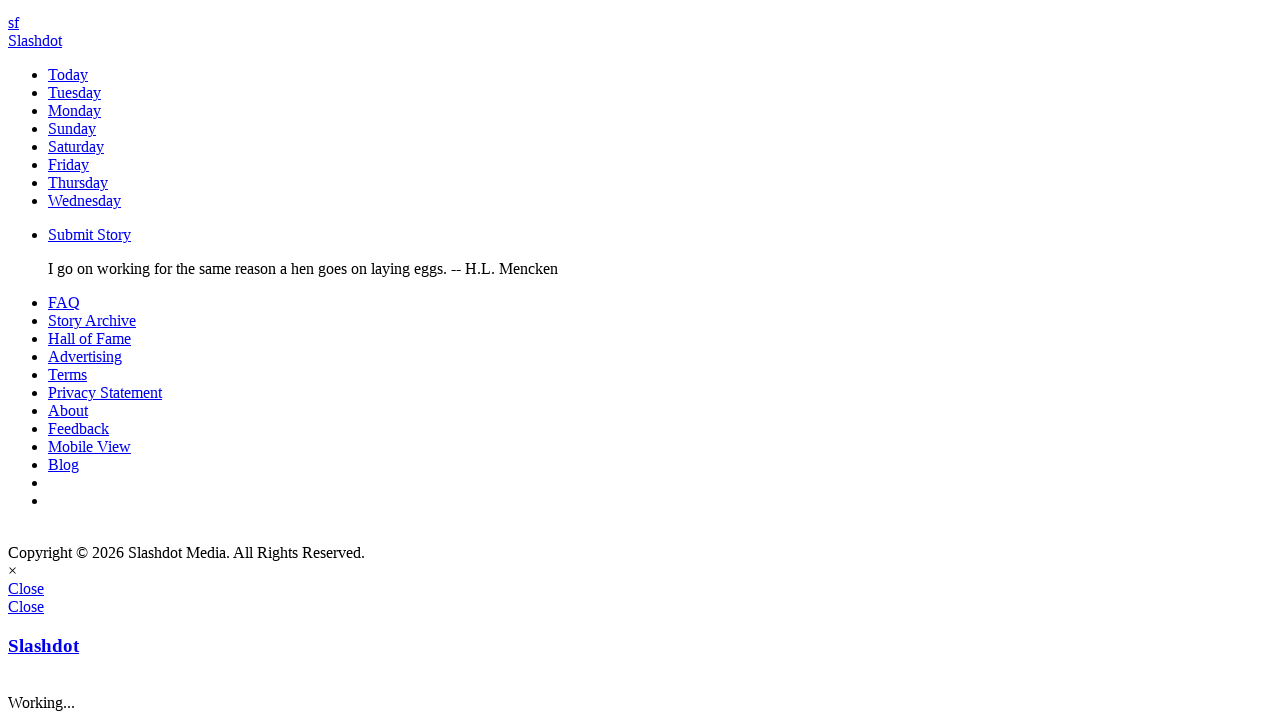

Clicked on Polls navigation link at (64, 147) on xpath=//nav[@class='nav-primary']//ul[@class='nav-site']//span[contains(text(),'
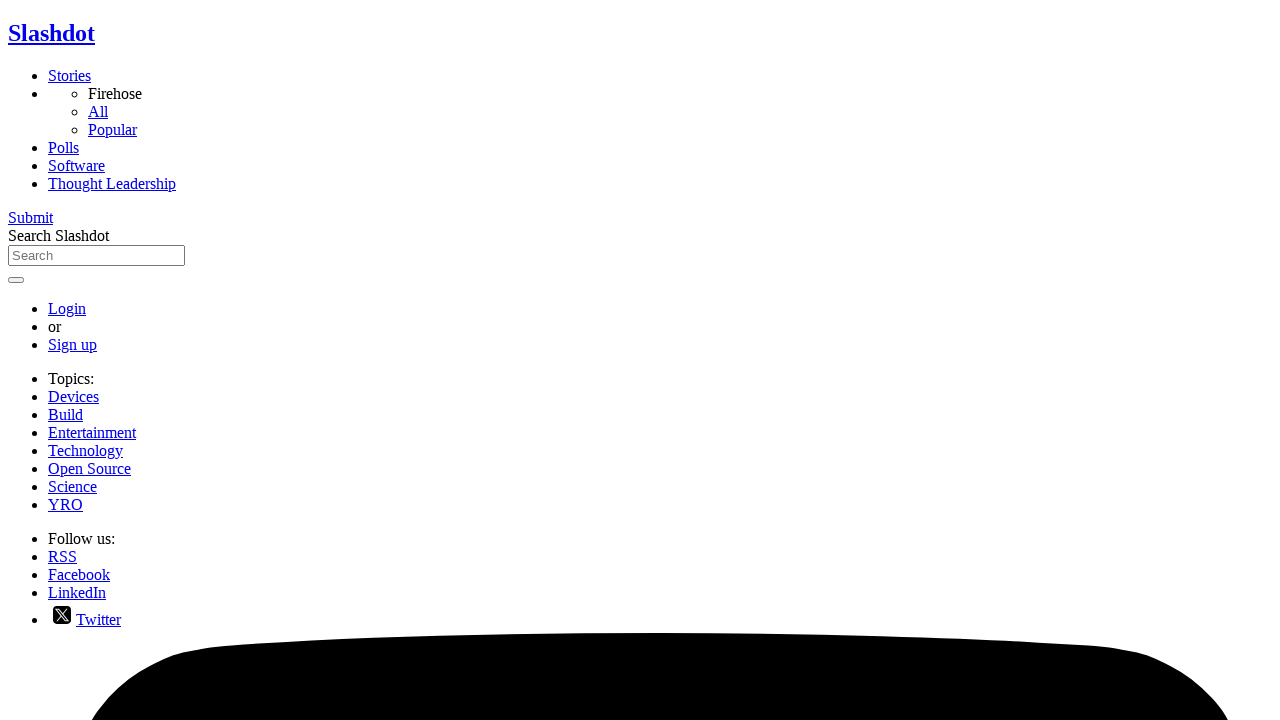

Poll form with radio button options loaded
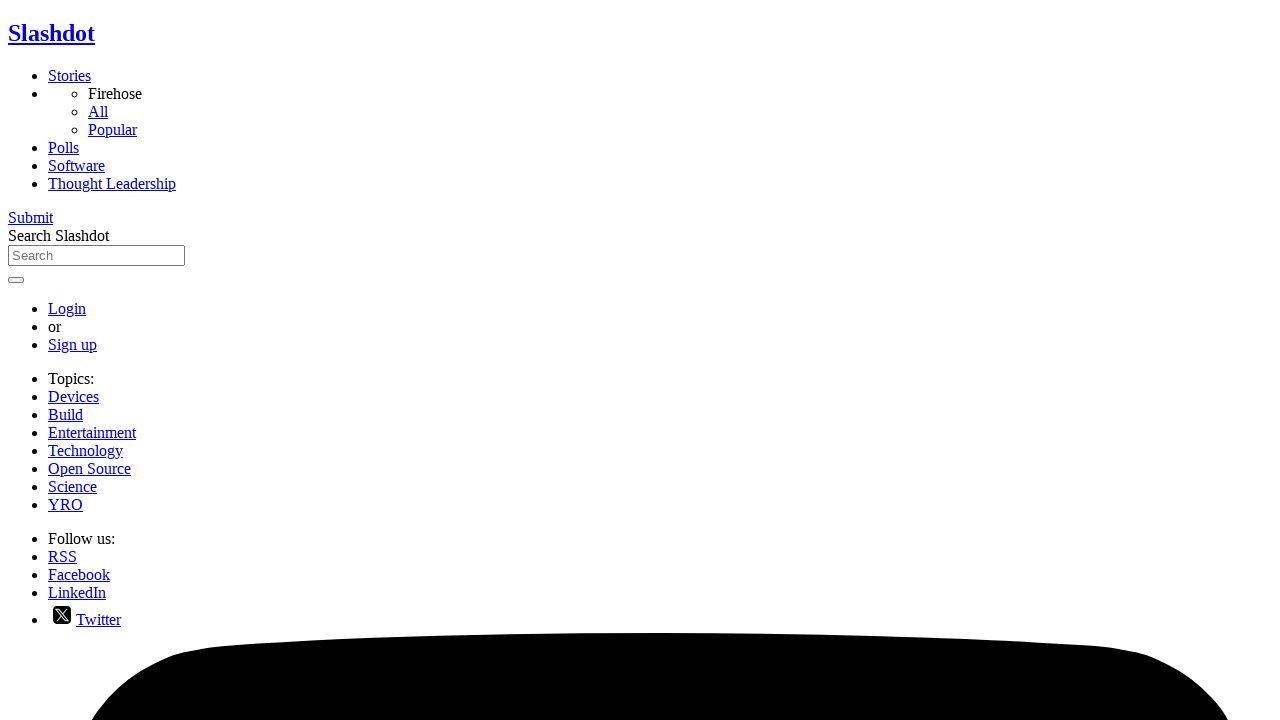

Selected a radio button option in the poll at (20, 361) on xpath=//form[@id='pollBooth']//input[@type='radio']
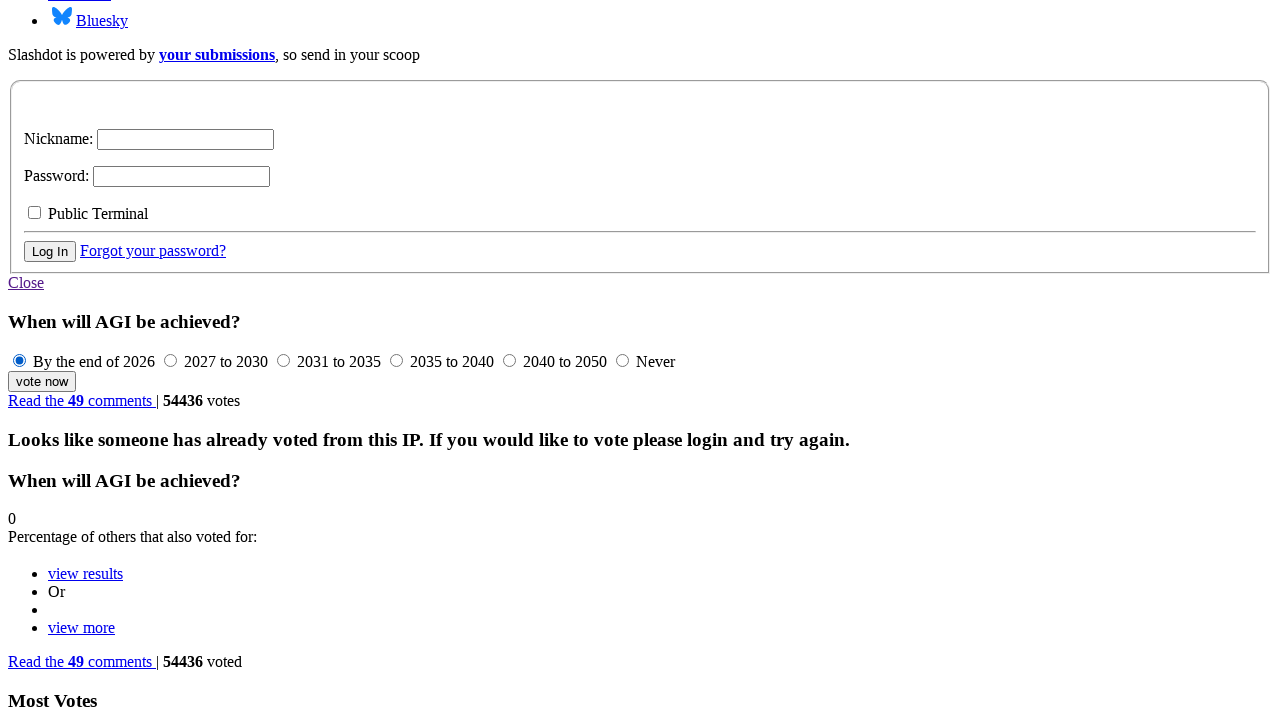

Submitted the poll by clicking the submit button at (42, 382) on xpath=//form[@id='pollBooth']//button[@type='submit']
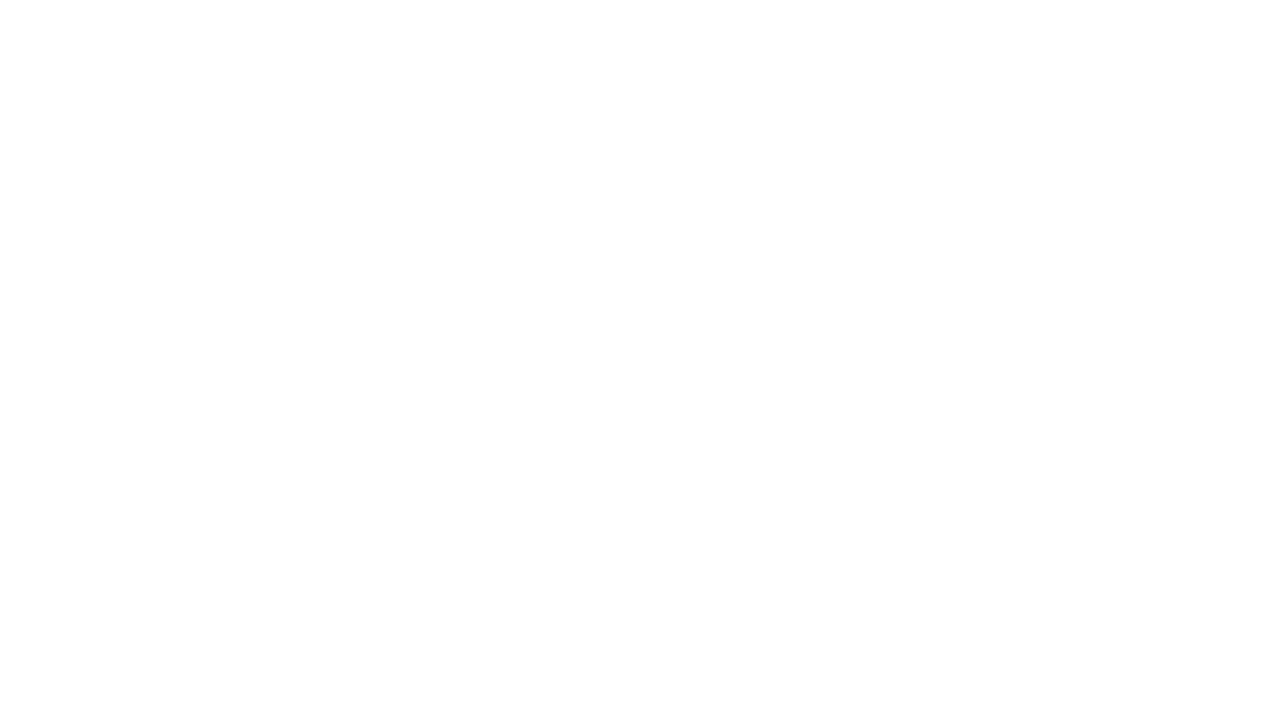

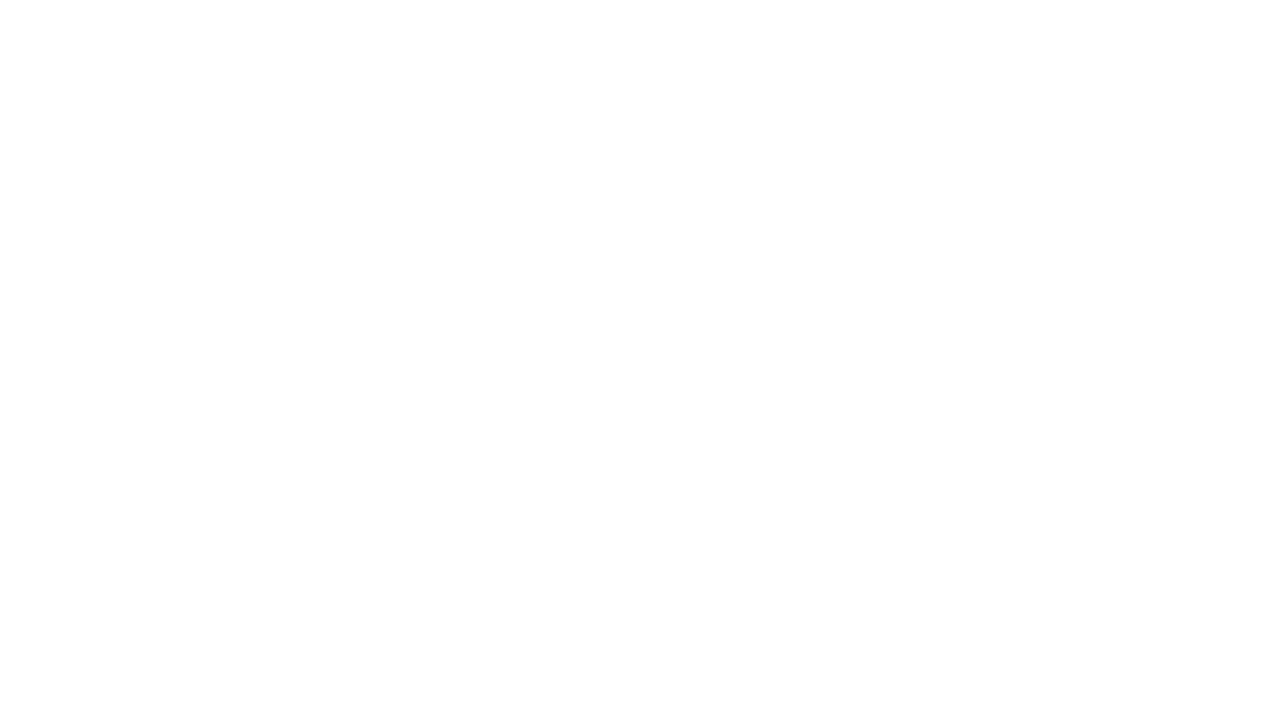